Tests browser tab handling by clicking a button that opens a new tab, then switching to the new tab and verifying that the expected heading content is present.

Starting URL: https://demoqa.com/browser-windows

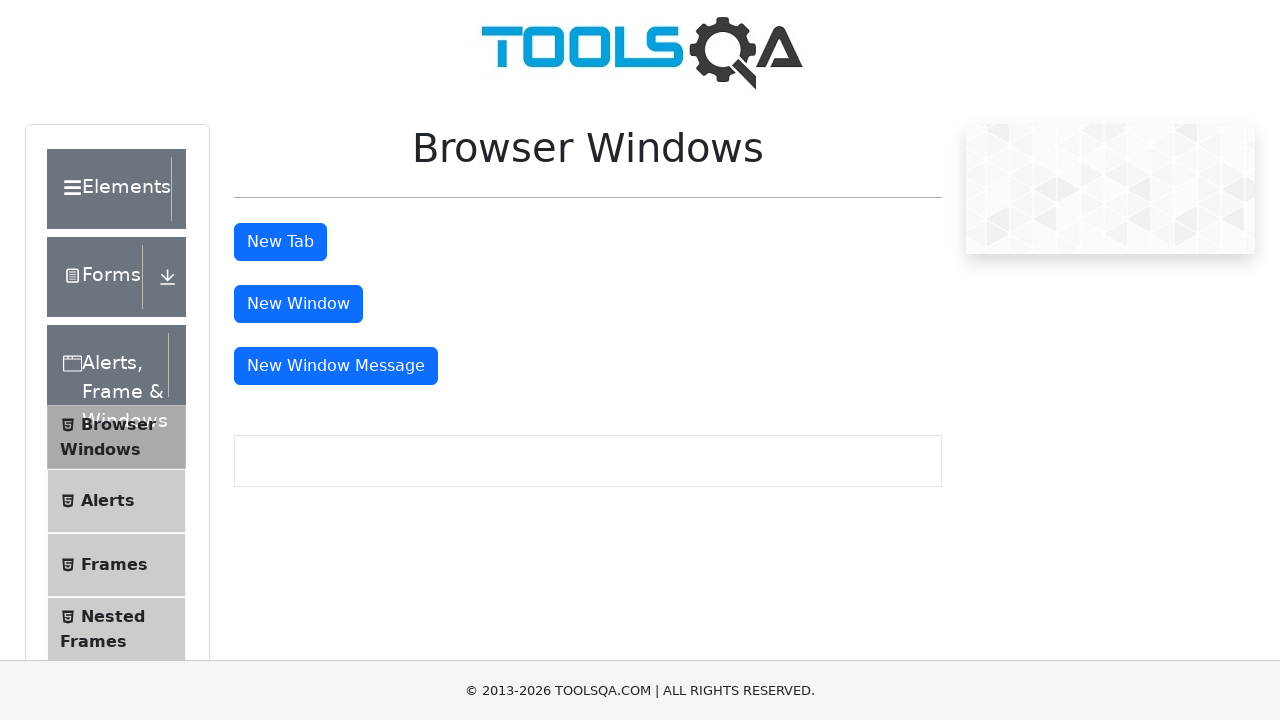

Clicked 'New Tab' button to open a new tab at (280, 242) on button#tabButton
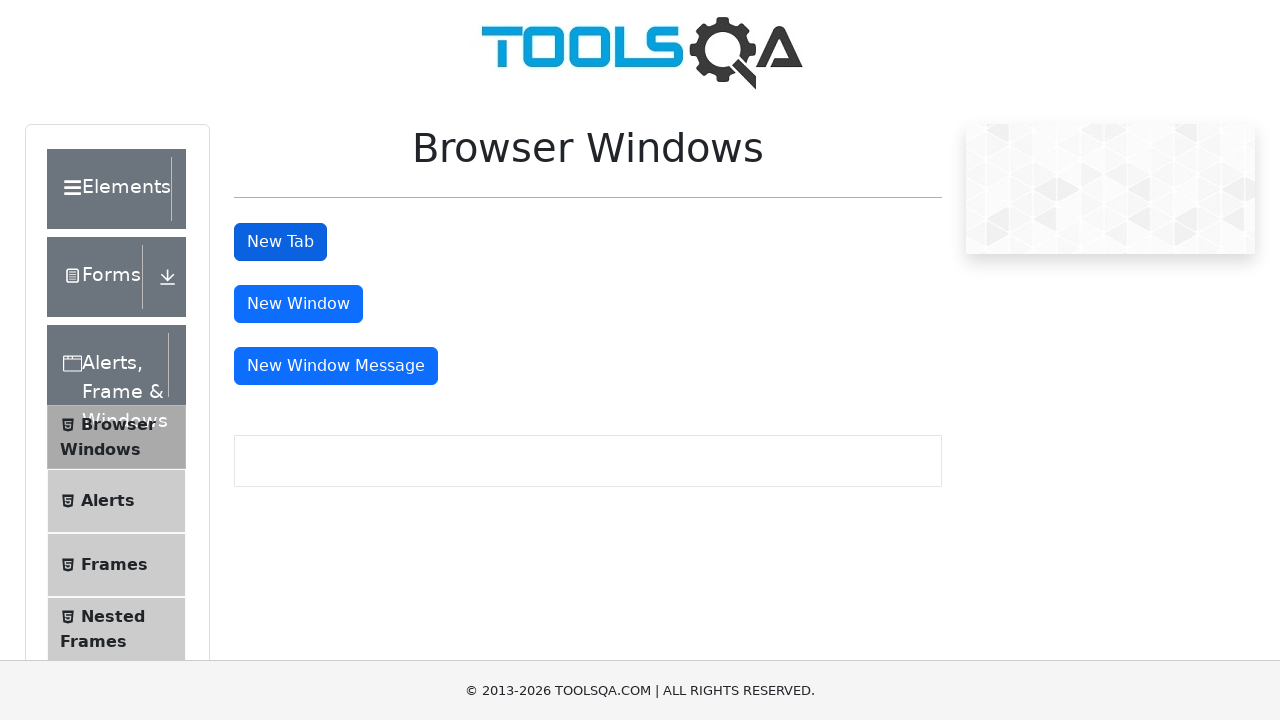

New tab opened and captured at (280, 242) on button#tabButton
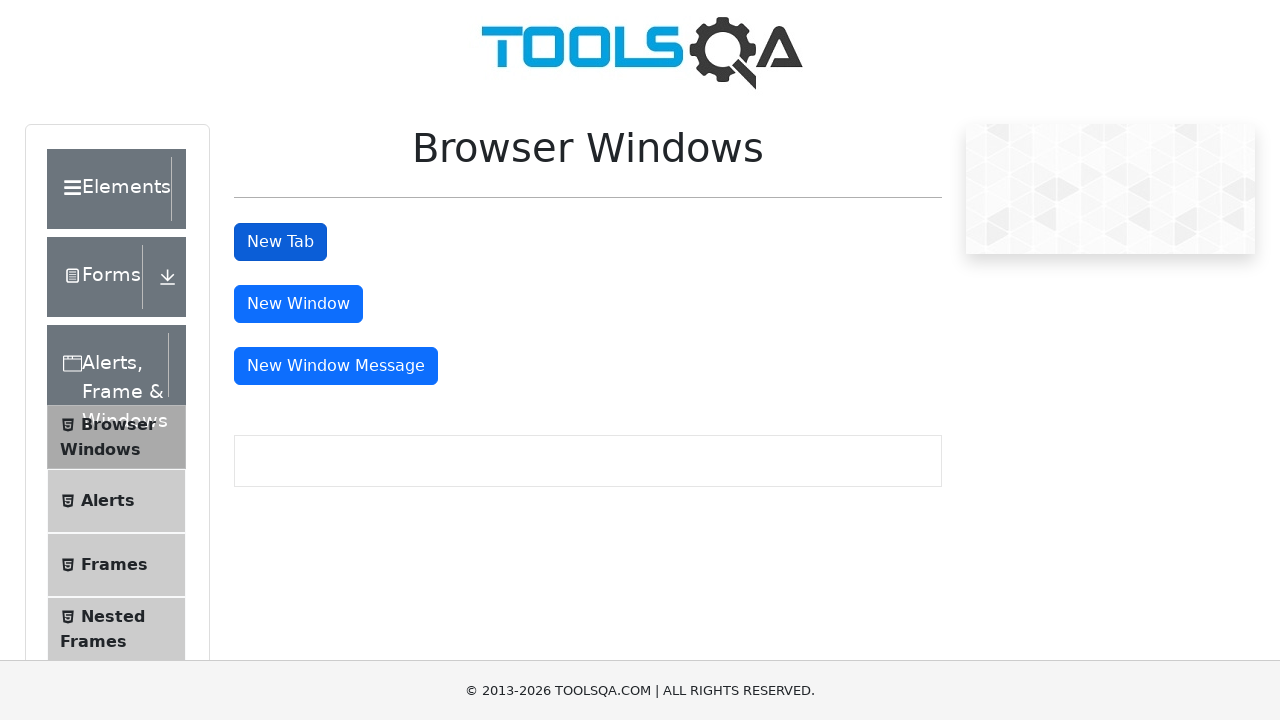

New tab finished loading
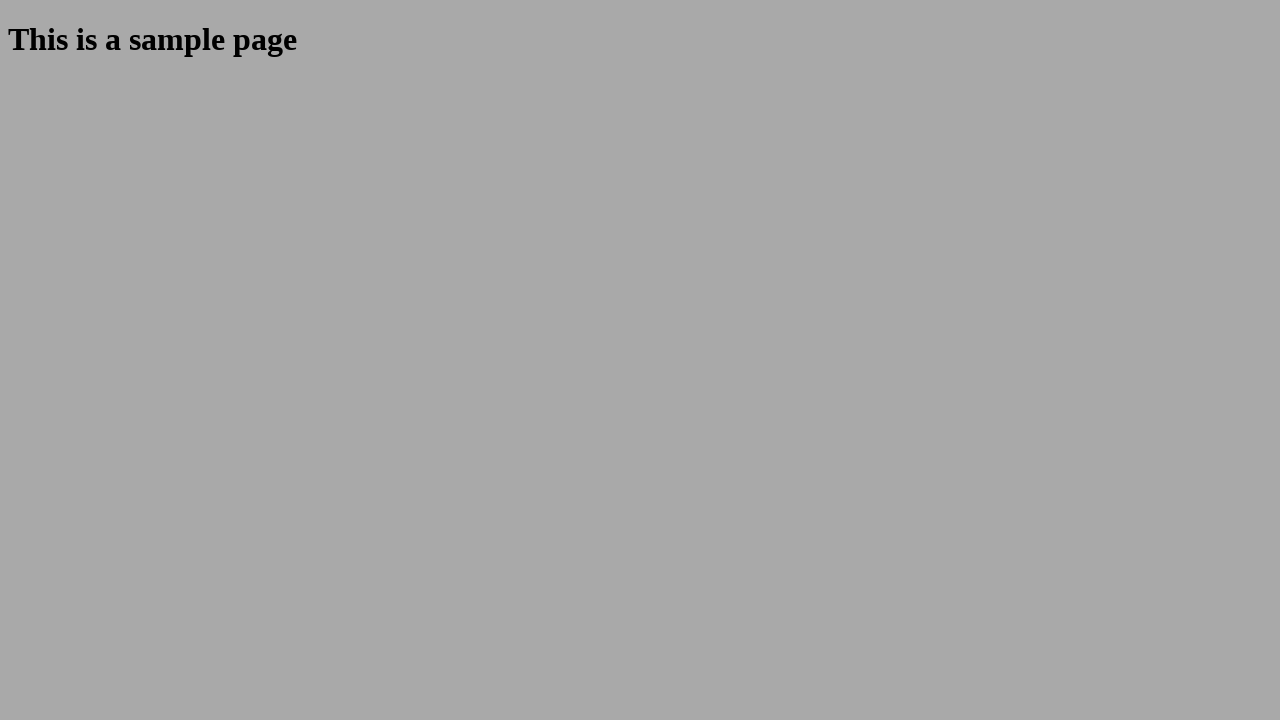

Sample heading element appeared in new tab
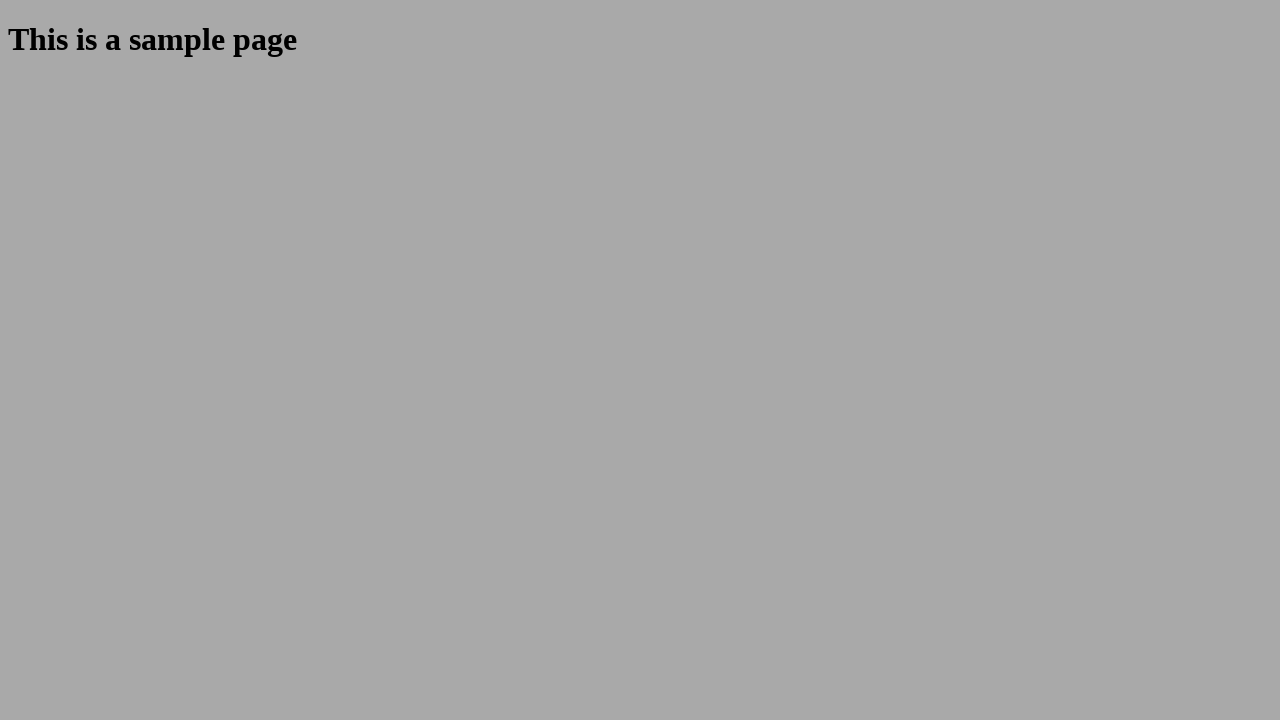

Retrieved heading text: 'This is a sample page'
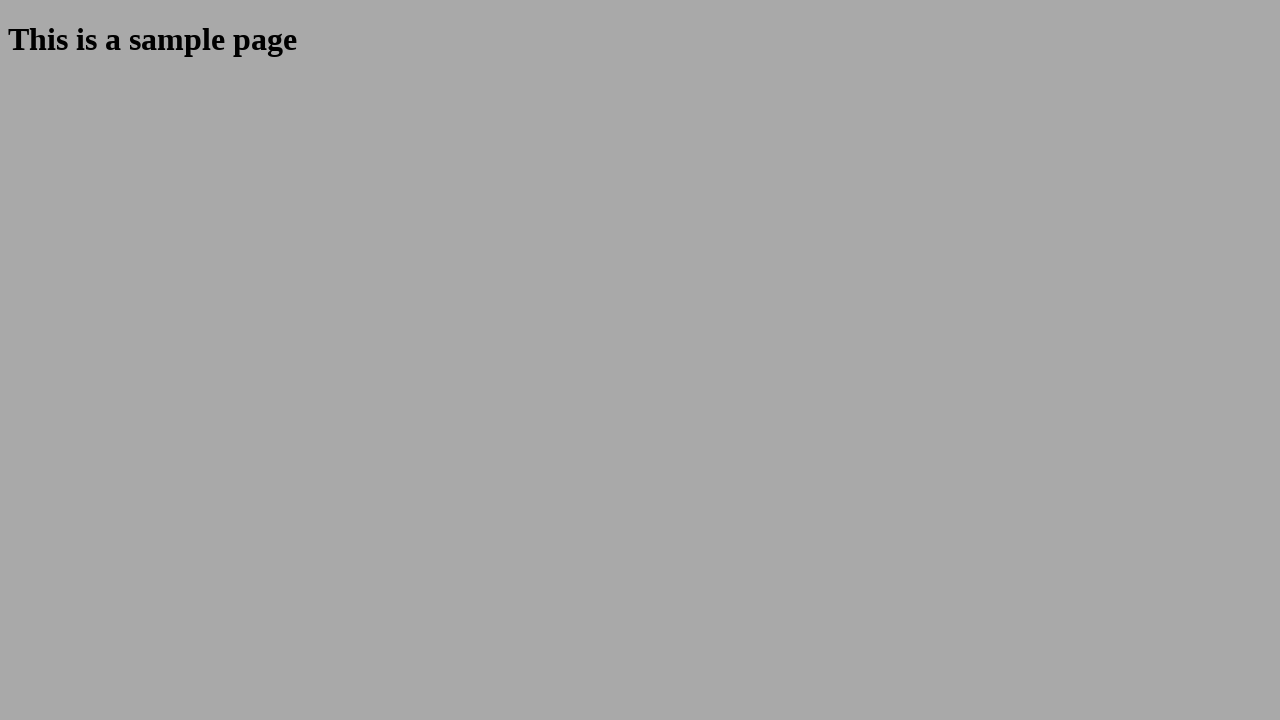

Closed the new tab
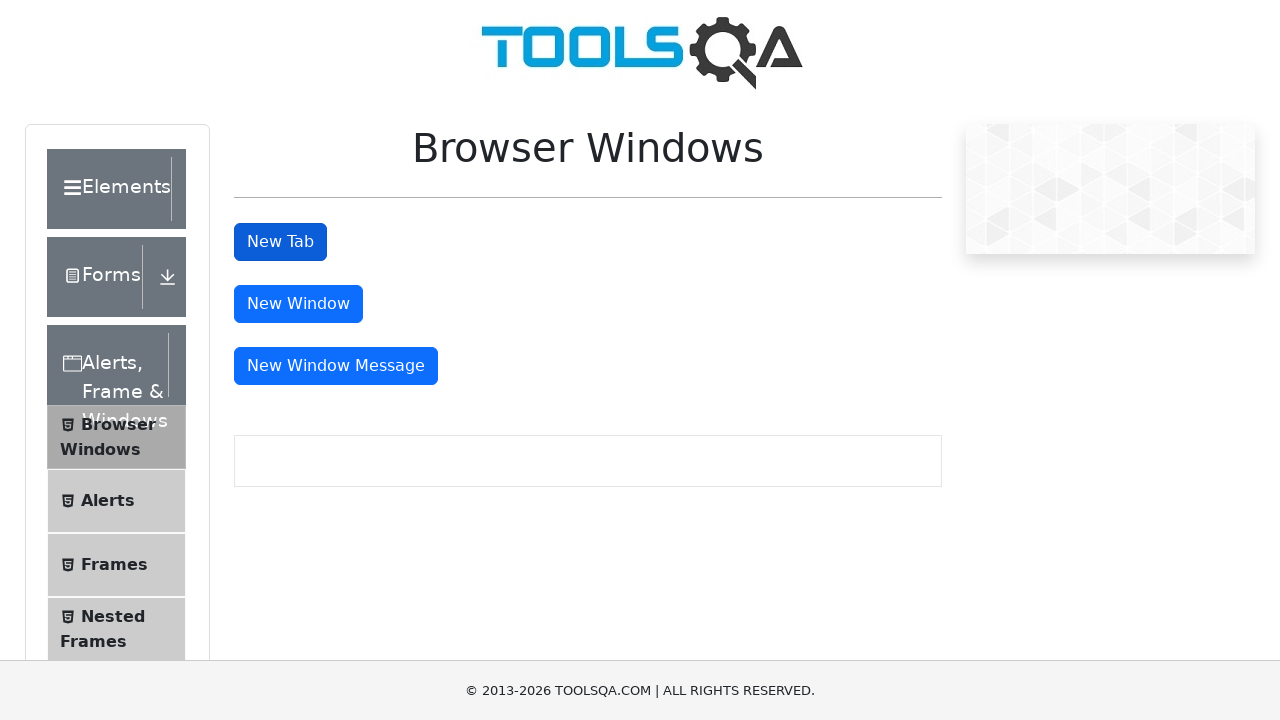

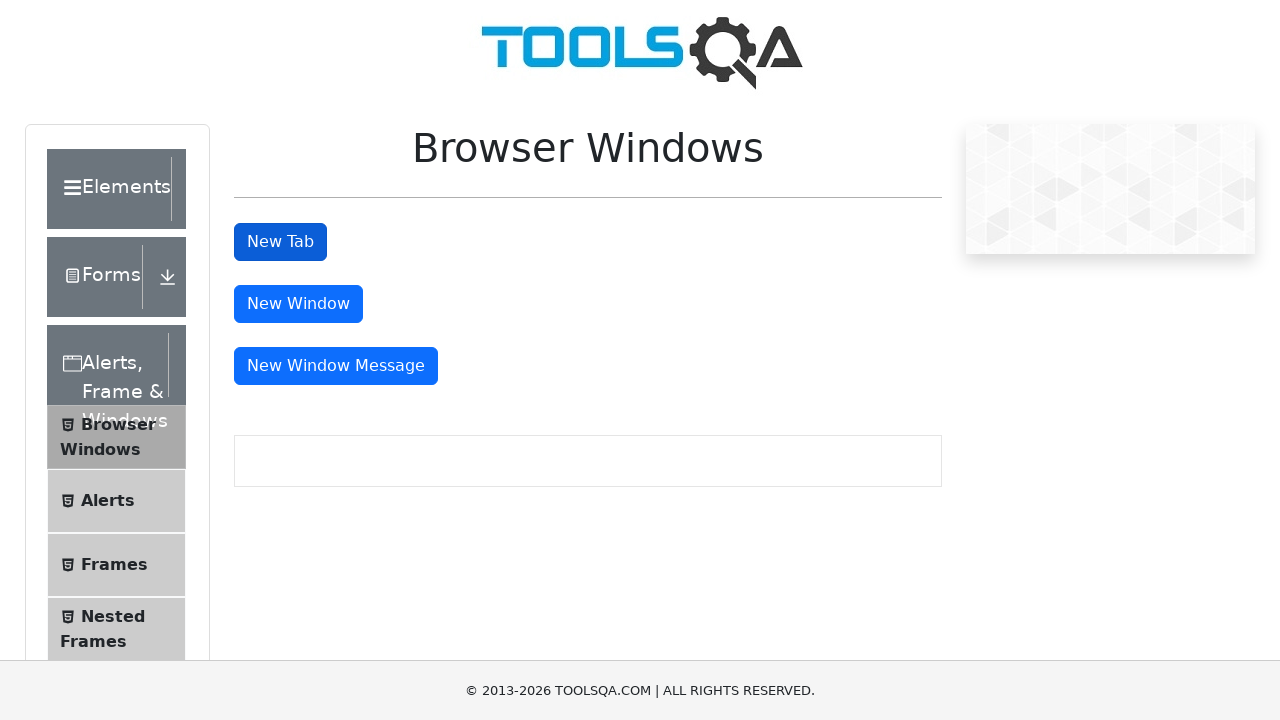